Tests an invalid registration form by filling the first name field and verifying that the last name field is missing

Starting URL: http://suninjuly.github.io/registration2.html

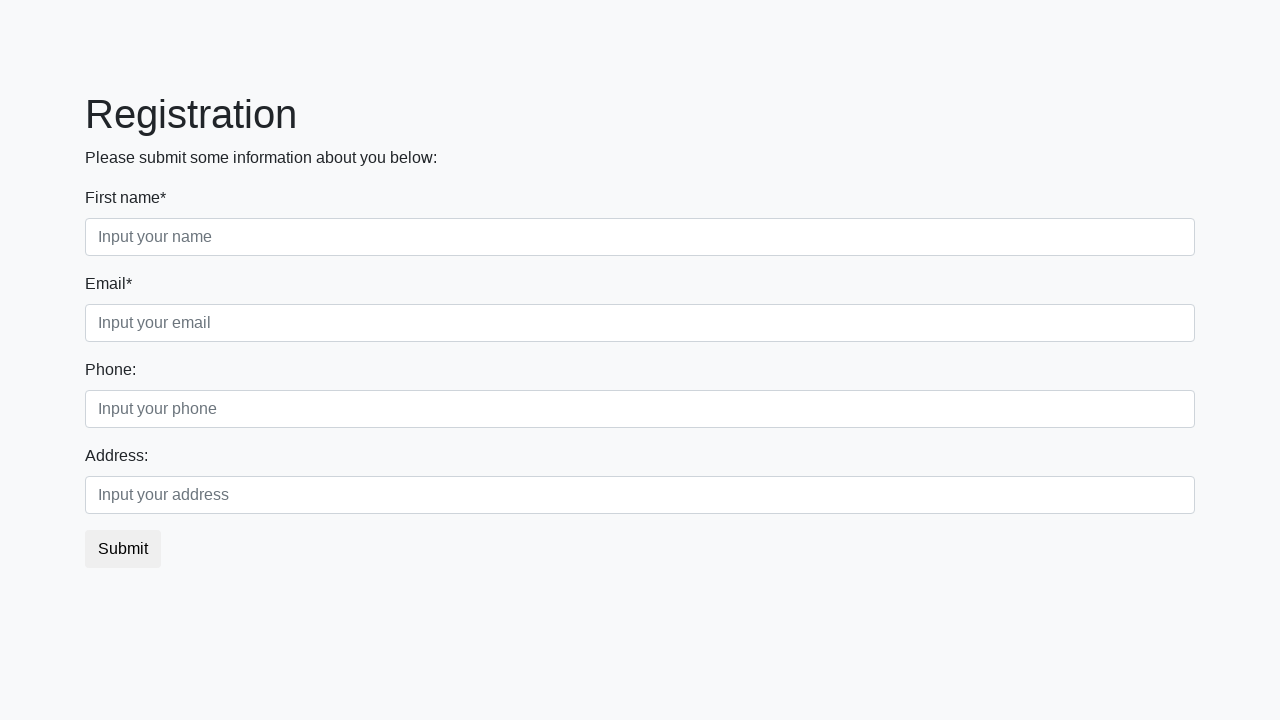

Navigated to registration form URL
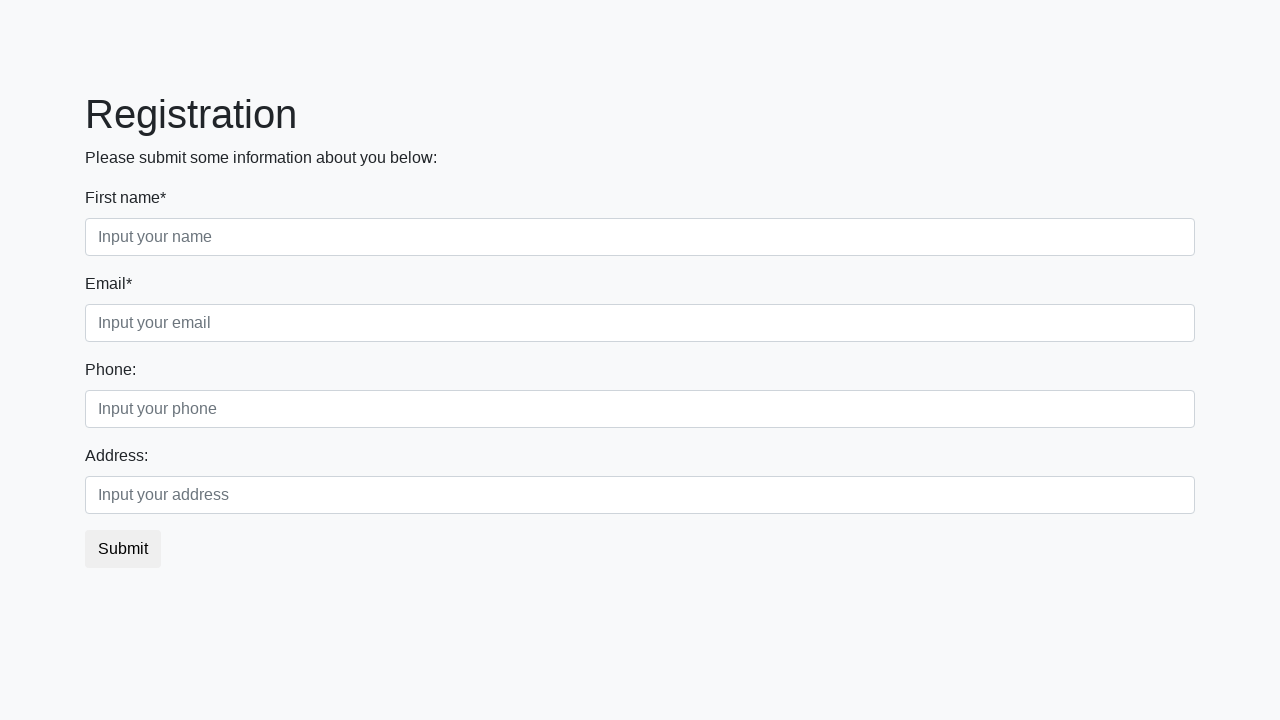

Filled first name field with 'Elena' on div.first_block input.form-control.first
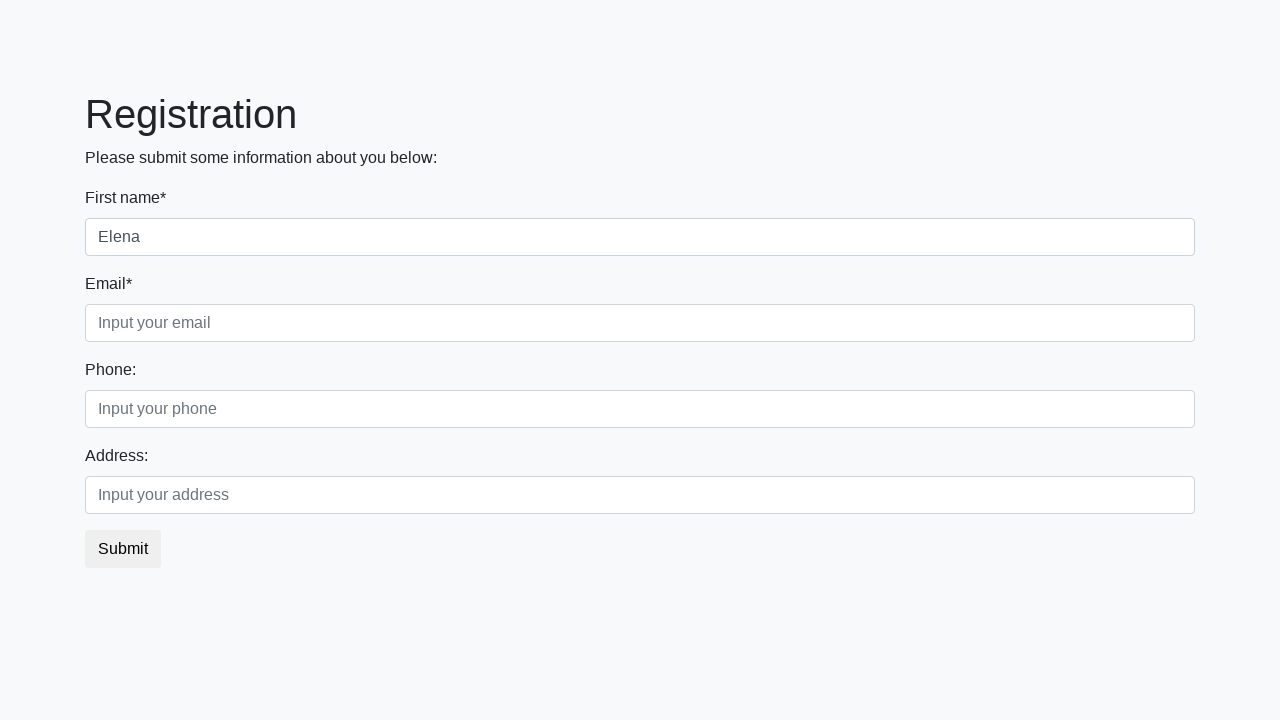

Verified that last name field is missing as expected
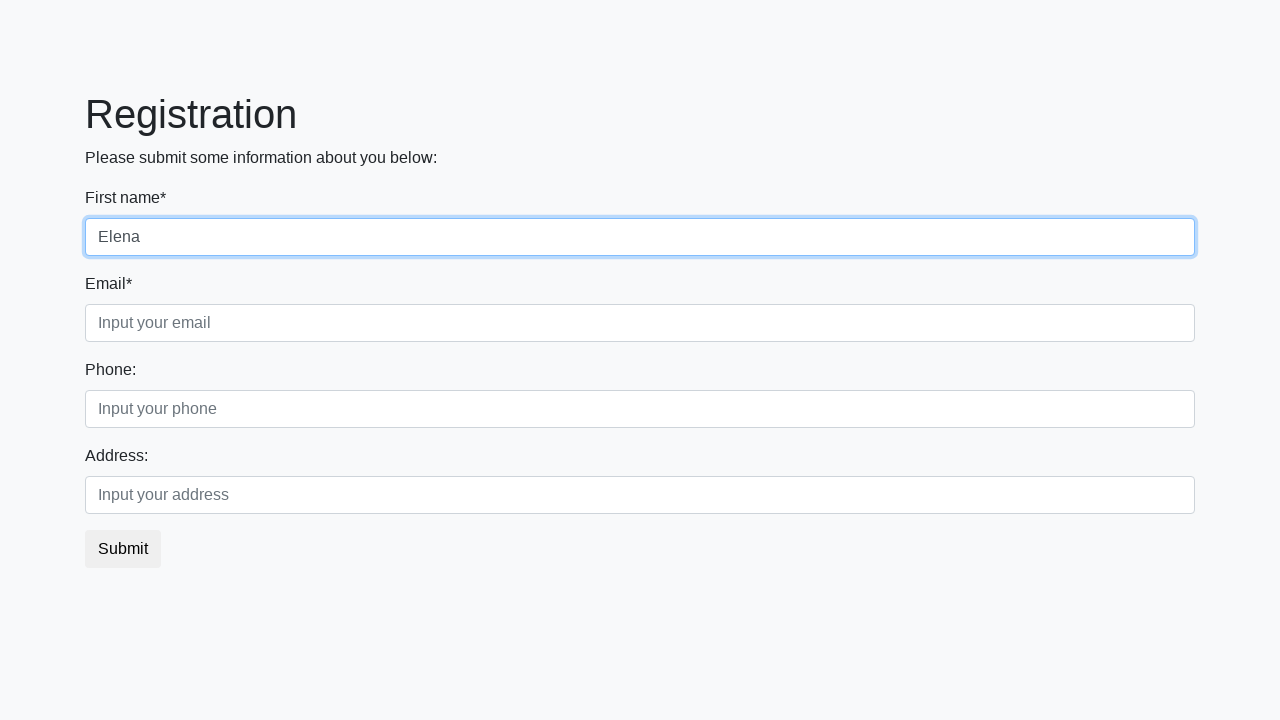

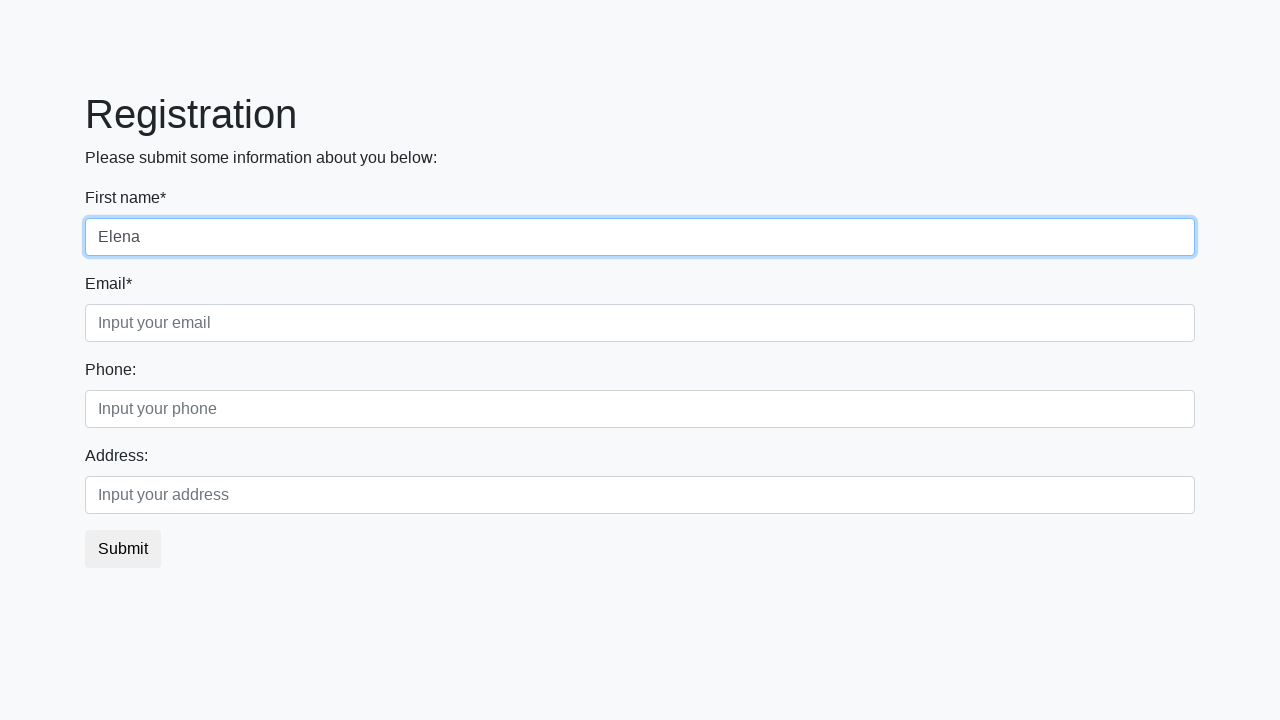